Tests the Dynamic Controls page by removing a checkbox, enabling an input field, typing text, and disabling it

Starting URL: https://the-internet.herokuapp.com/

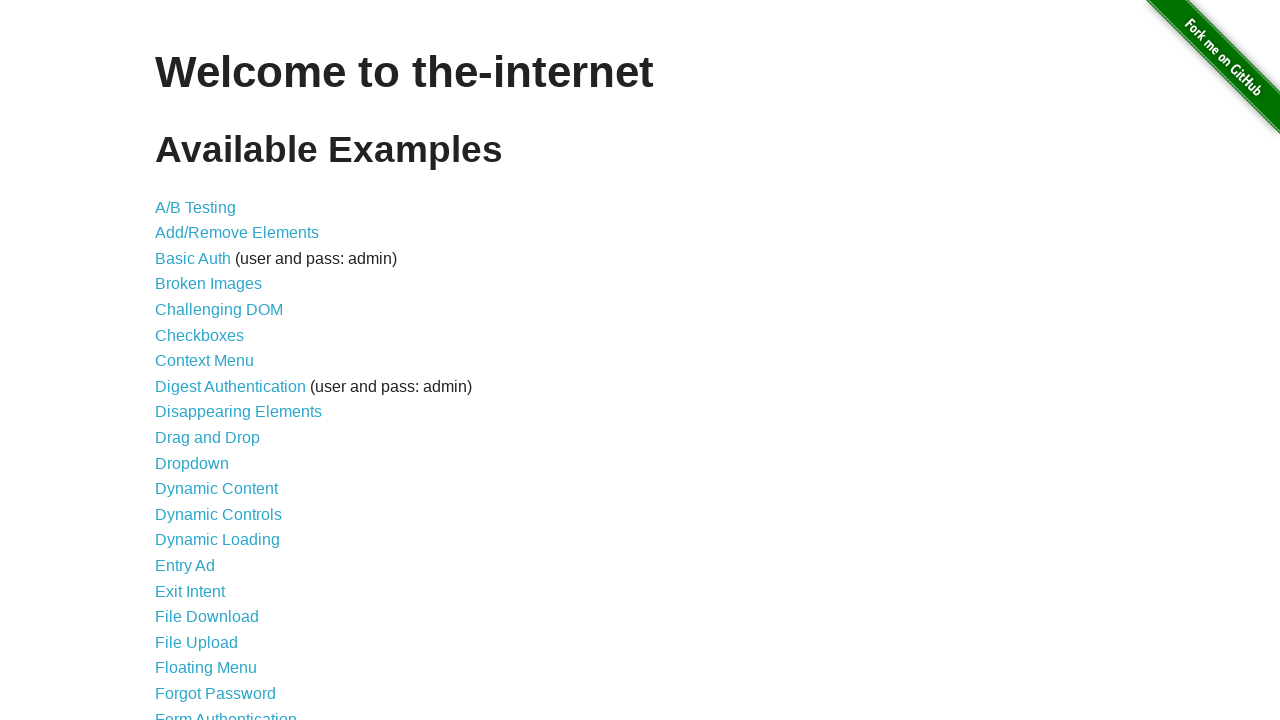

Navigated to the-internet.herokuapp.com home page
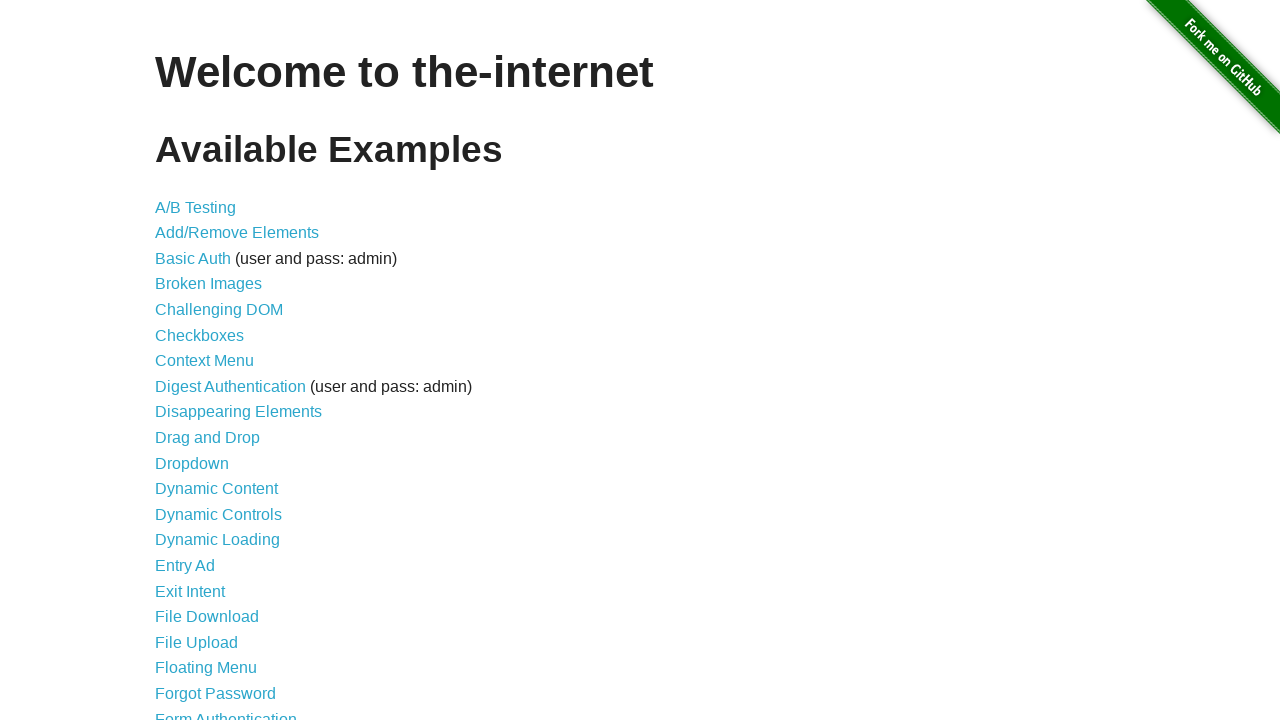

Clicked on Dynamic Controls link at (218, 514) on a:text('Dynamic Controls')
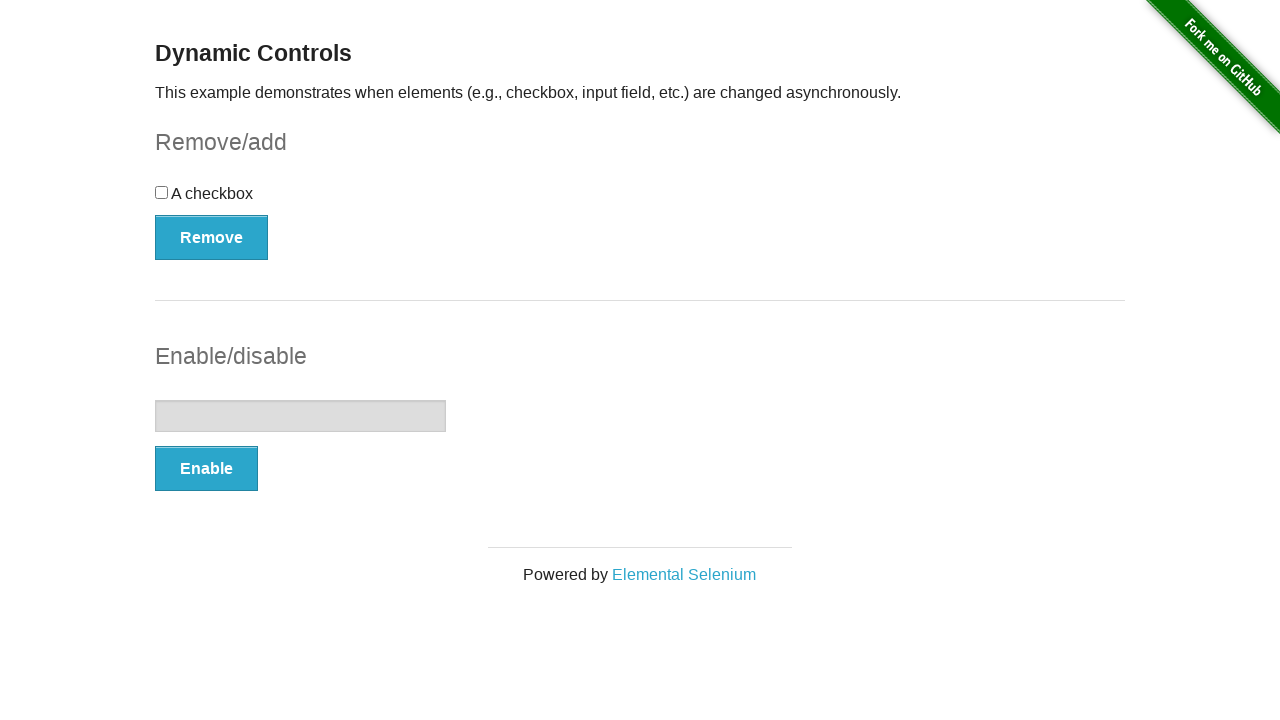

Dynamic Controls page loaded and header visible
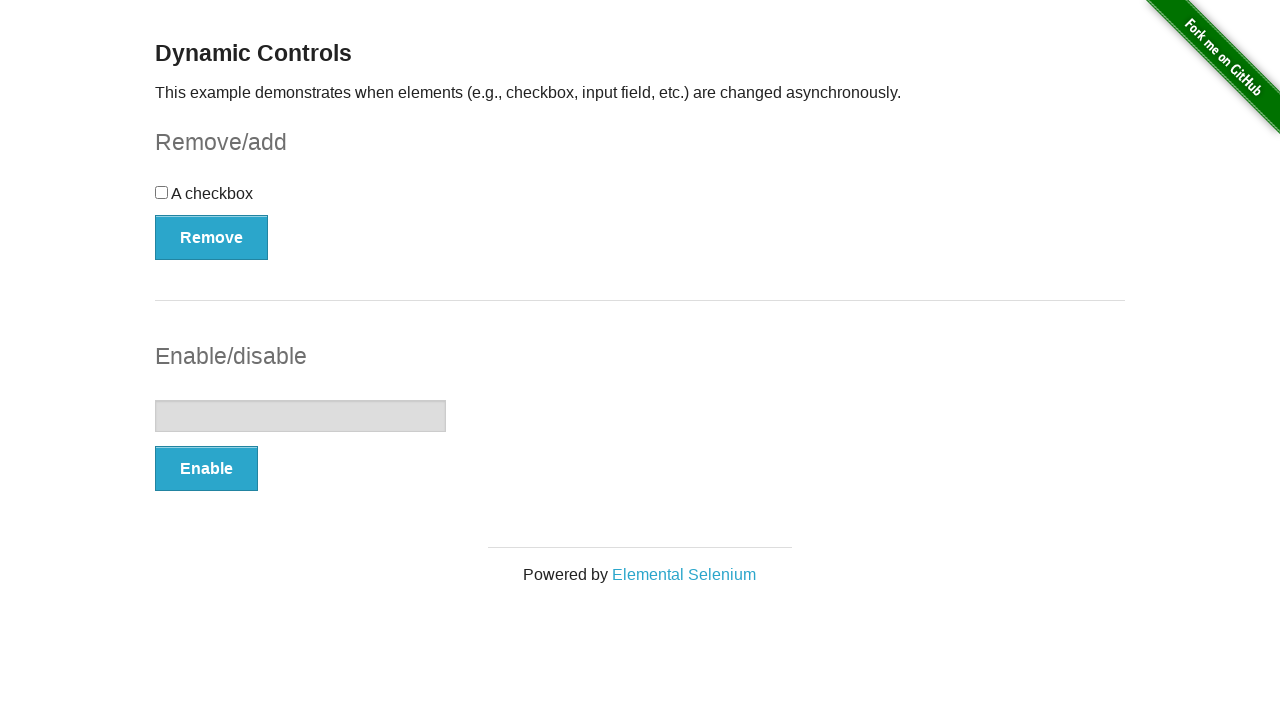

Clicked the checkbox in the Dynamic Controls form at (162, 192) on #checkbox-example input[type='checkbox']
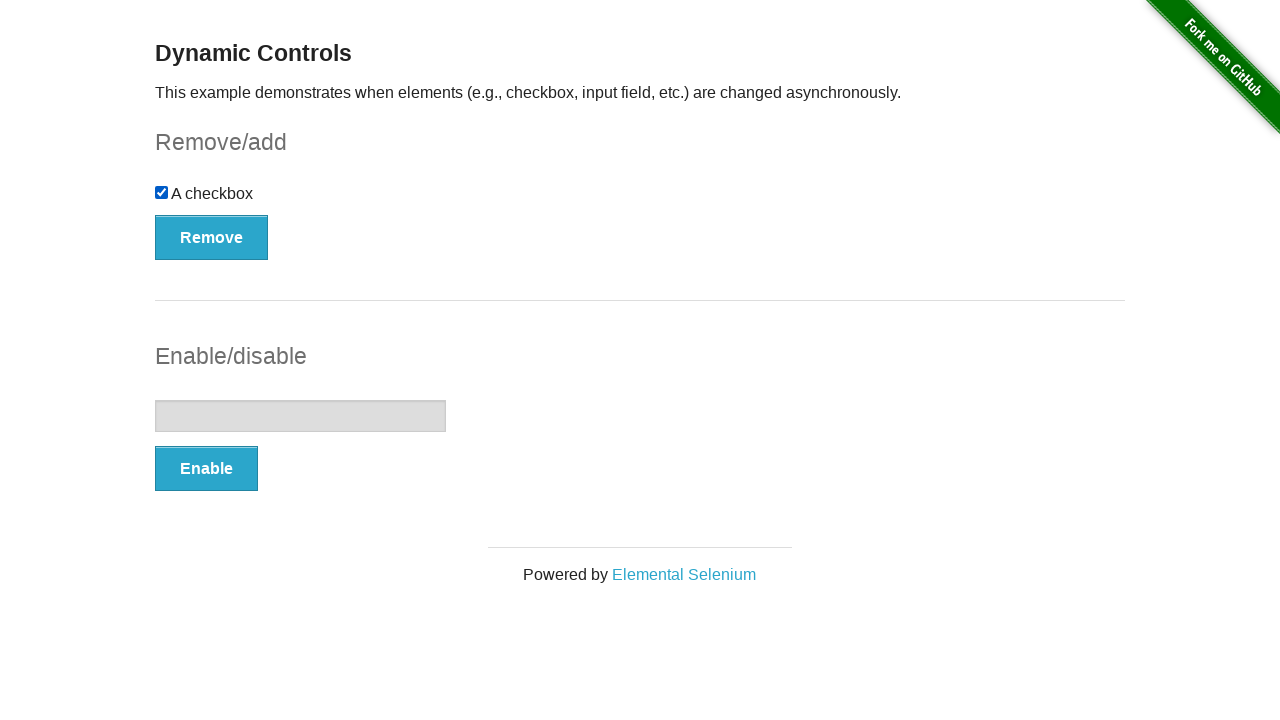

Clicked Remove button to remove the checkbox at (212, 237) on button:text('Remove')
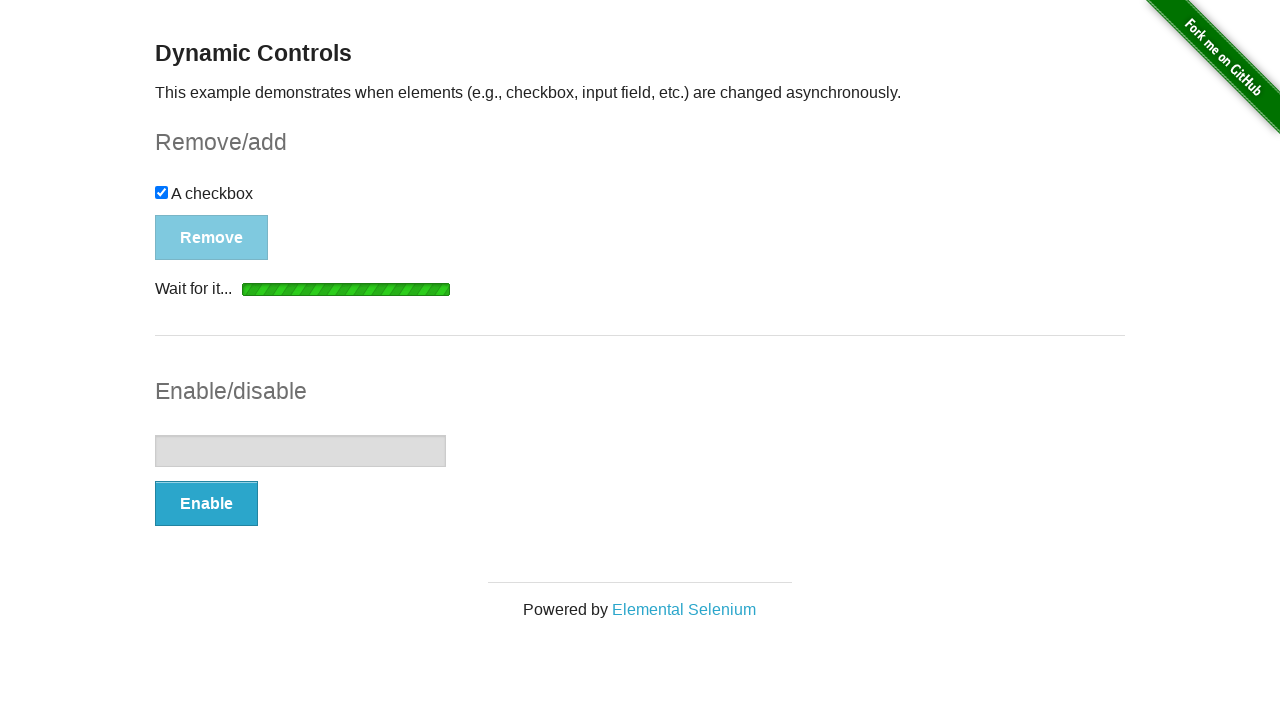

Checkbox removal completed and 'It's gone!' message appeared
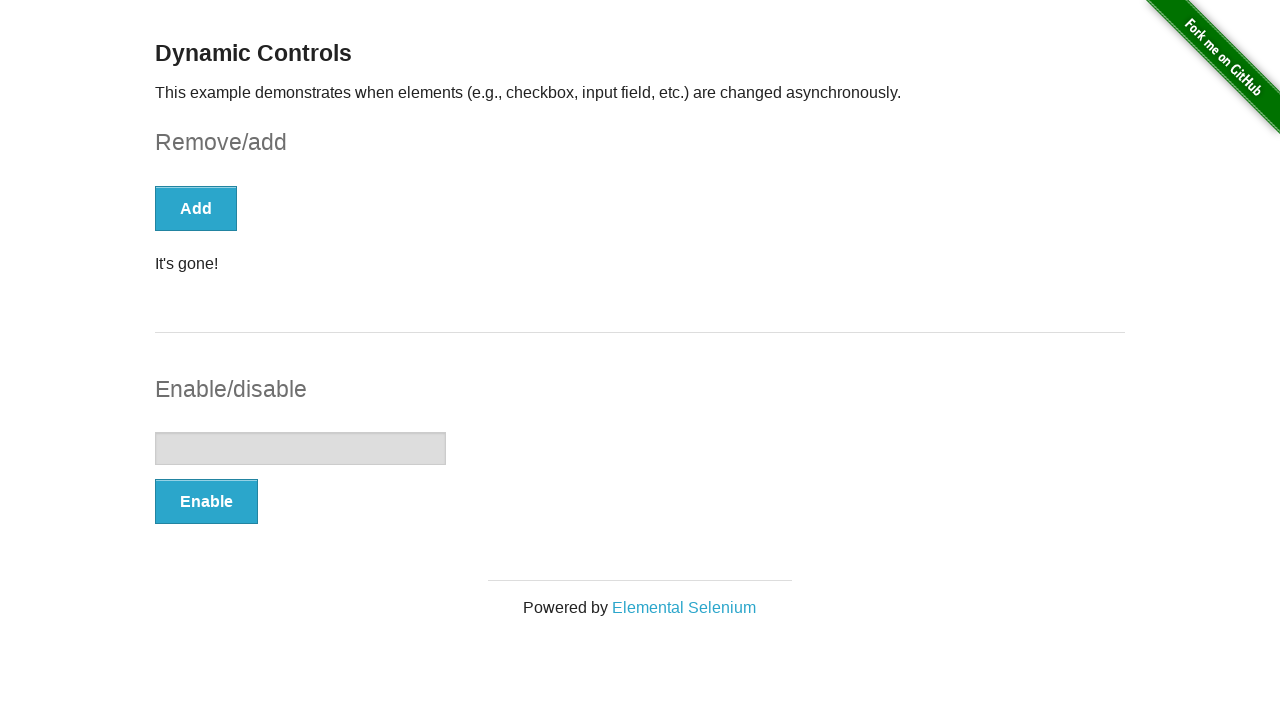

Clicked Enable button to enable the input field at (206, 501) on button:text('Enable')
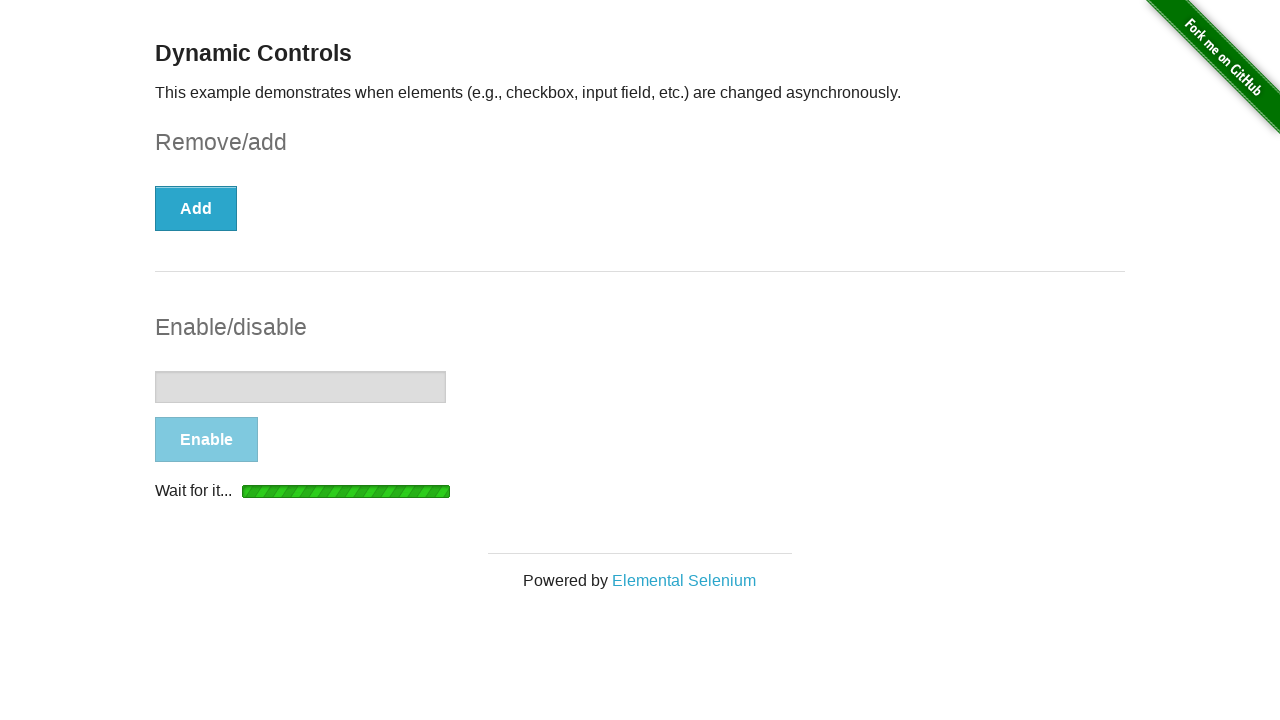

Input field enabled and 'It's enabled!' message appeared
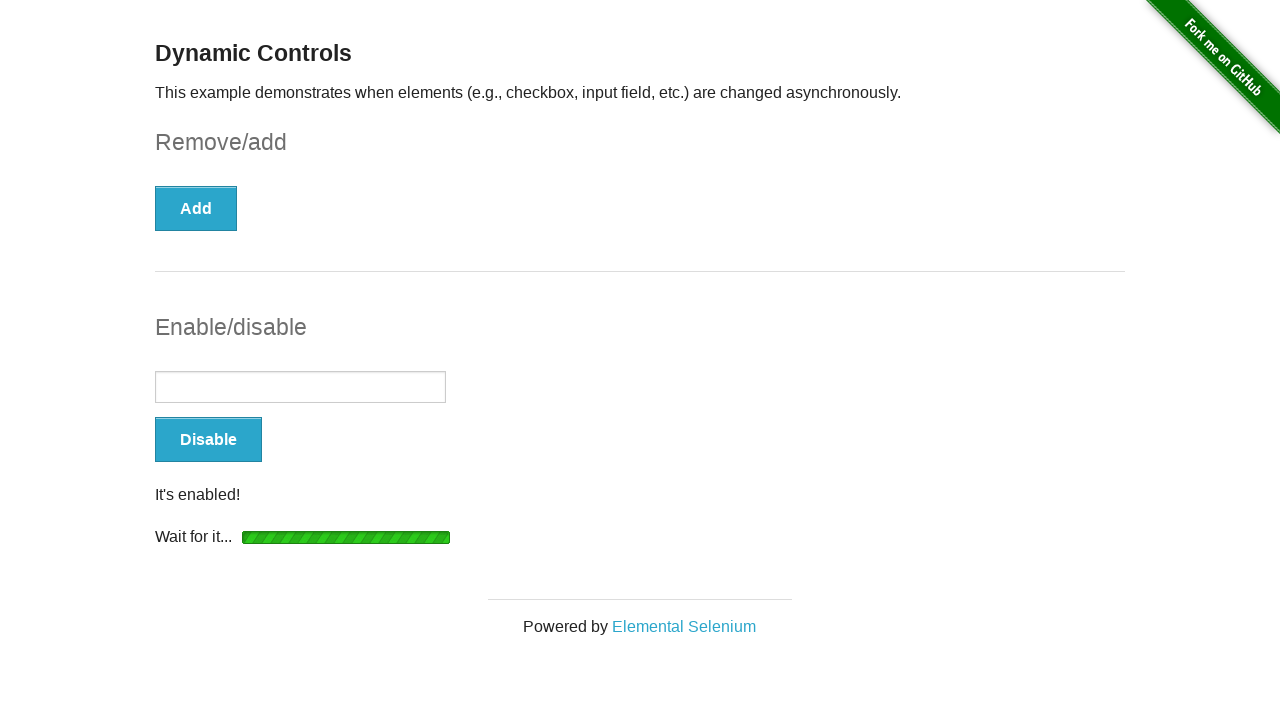

Typed 'Test!' in the enabled input field on input[type='text']
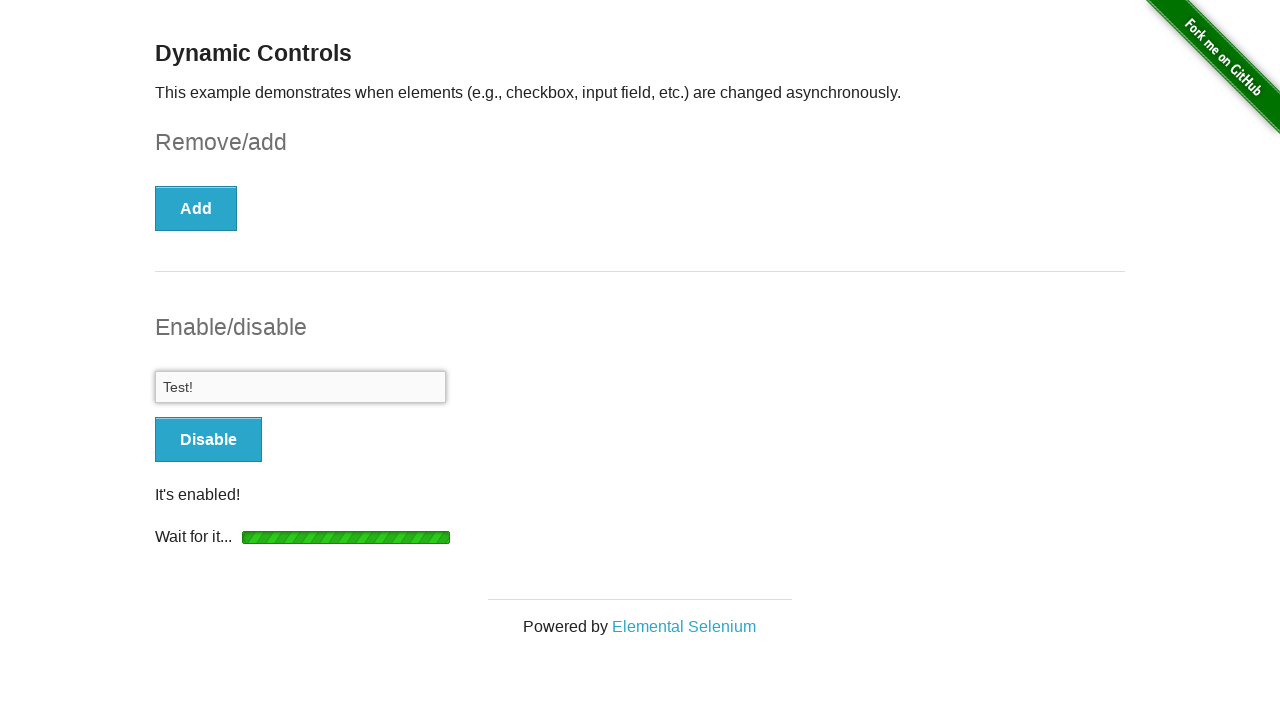

Clicked Disable button to disable the input field at (208, 440) on button:text('Disable')
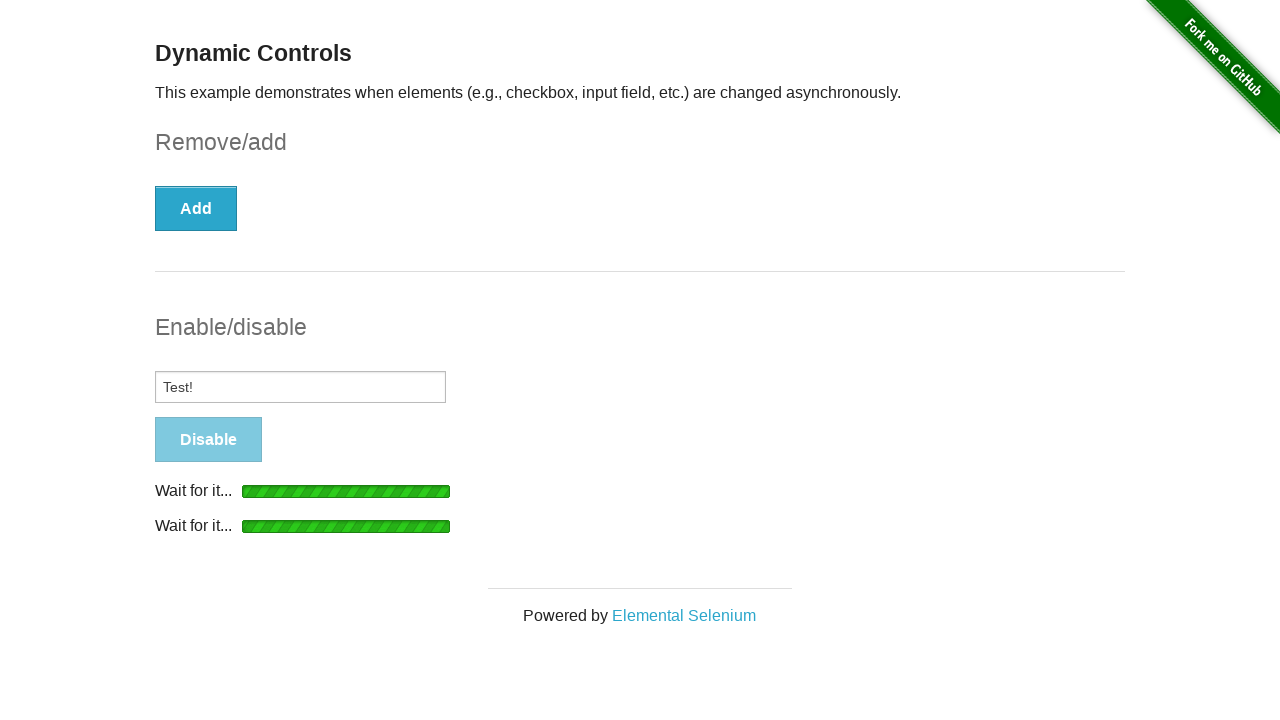

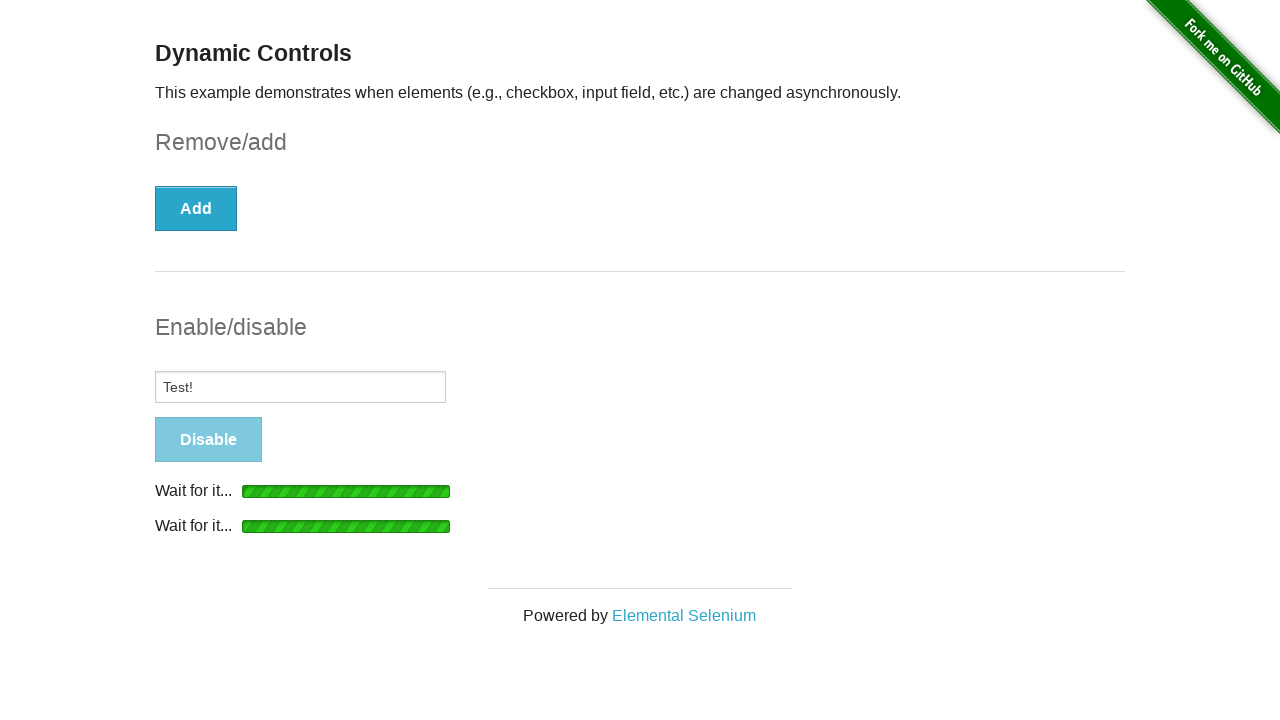